Opens OpenWeatherMap homepage and verifies the URL contains 'openweathermap'

Starting URL: https://openweathermap.org/

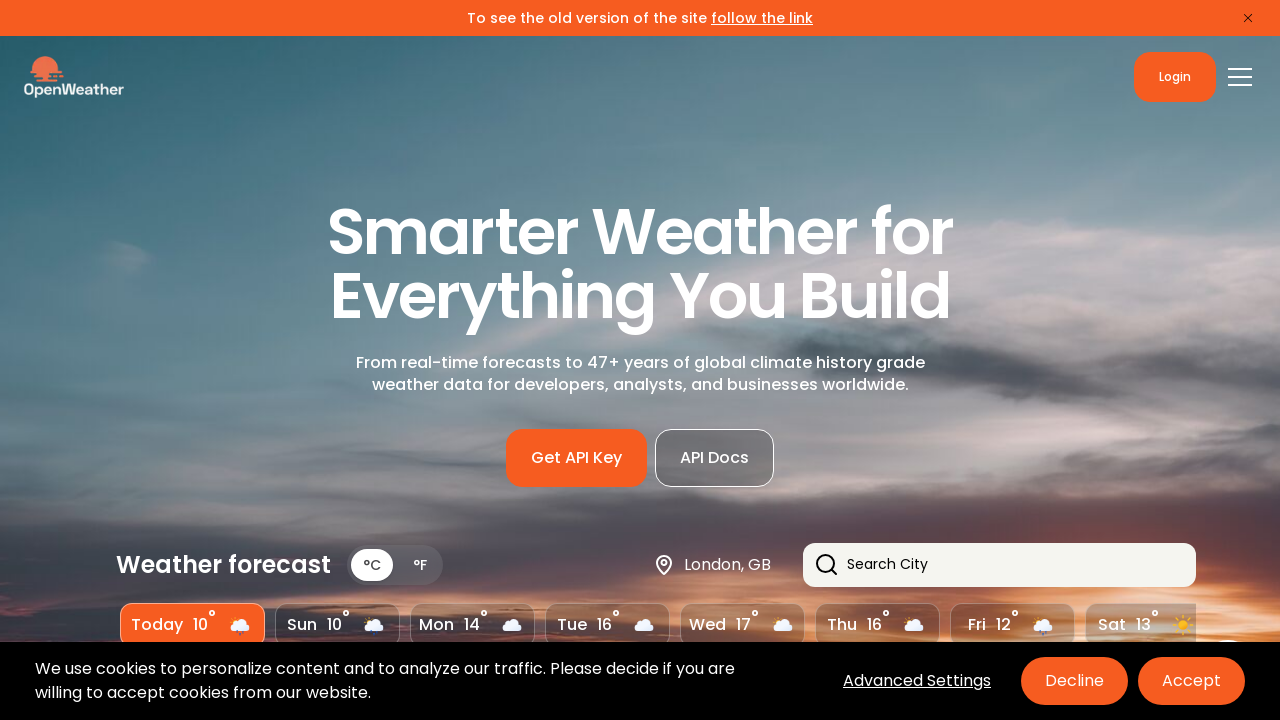

Navigated to OpenWeatherMap homepage at https://openweathermap.org/
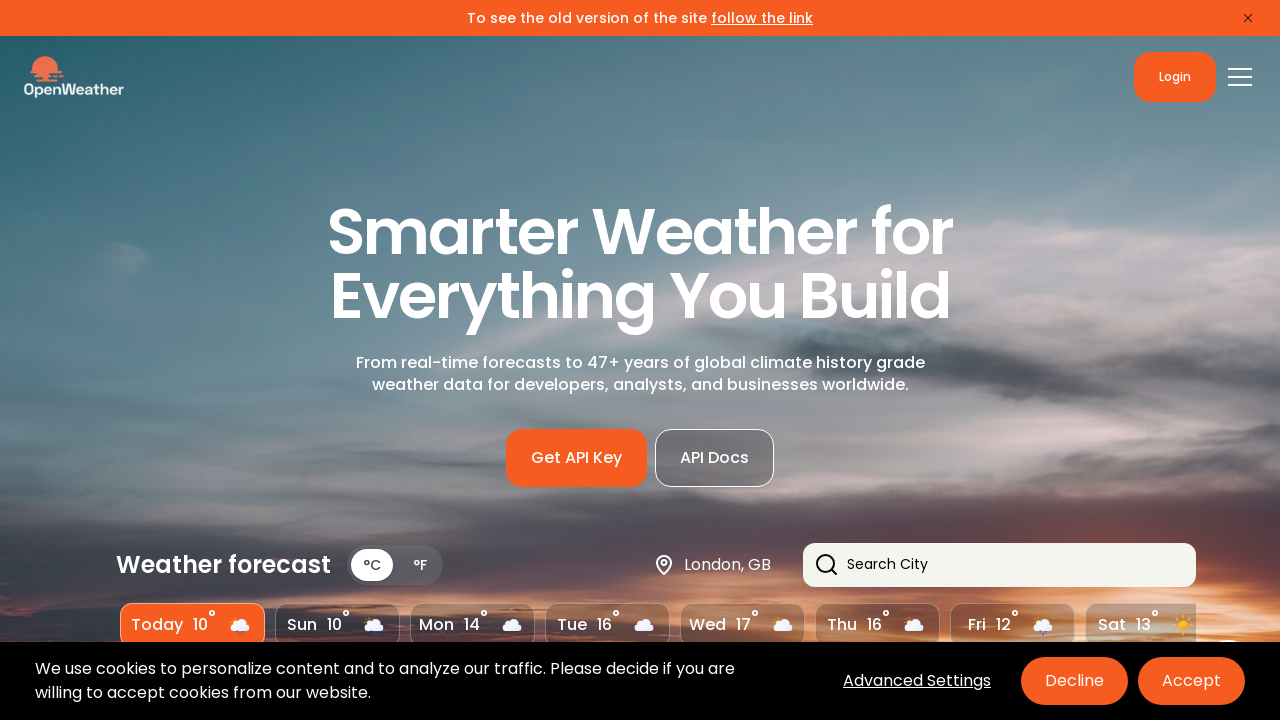

Verified that the current URL contains 'openweathermap'
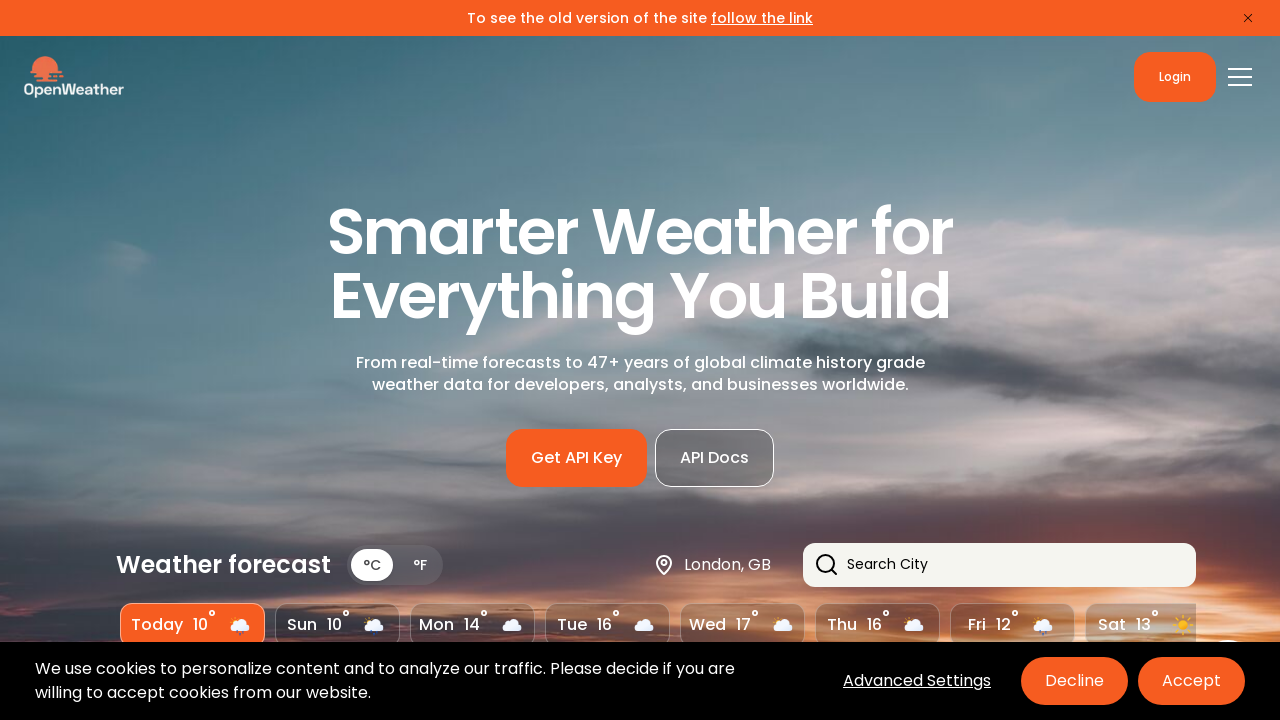

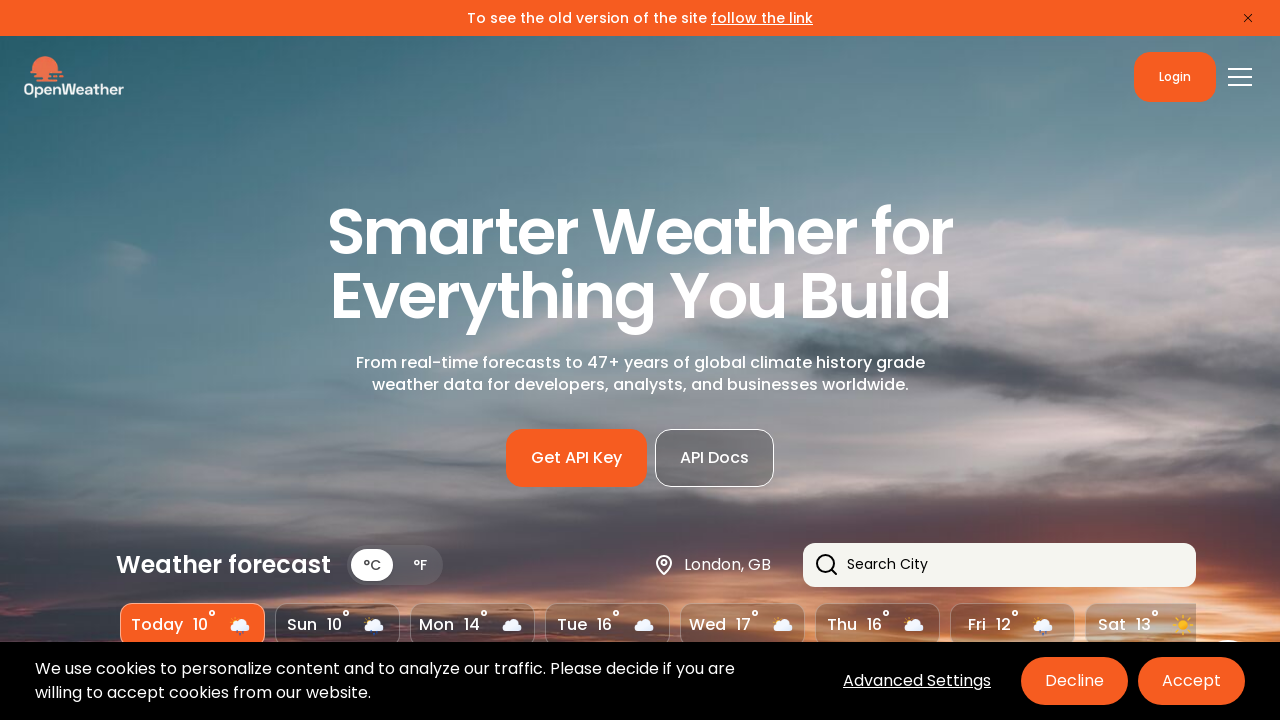